Tests the shop page by clicking on the shop menu link and interacting with the price filter widget. The original test code appears incomplete but navigates to the shop section.

Starting URL: http://practice.automationtesting.in/

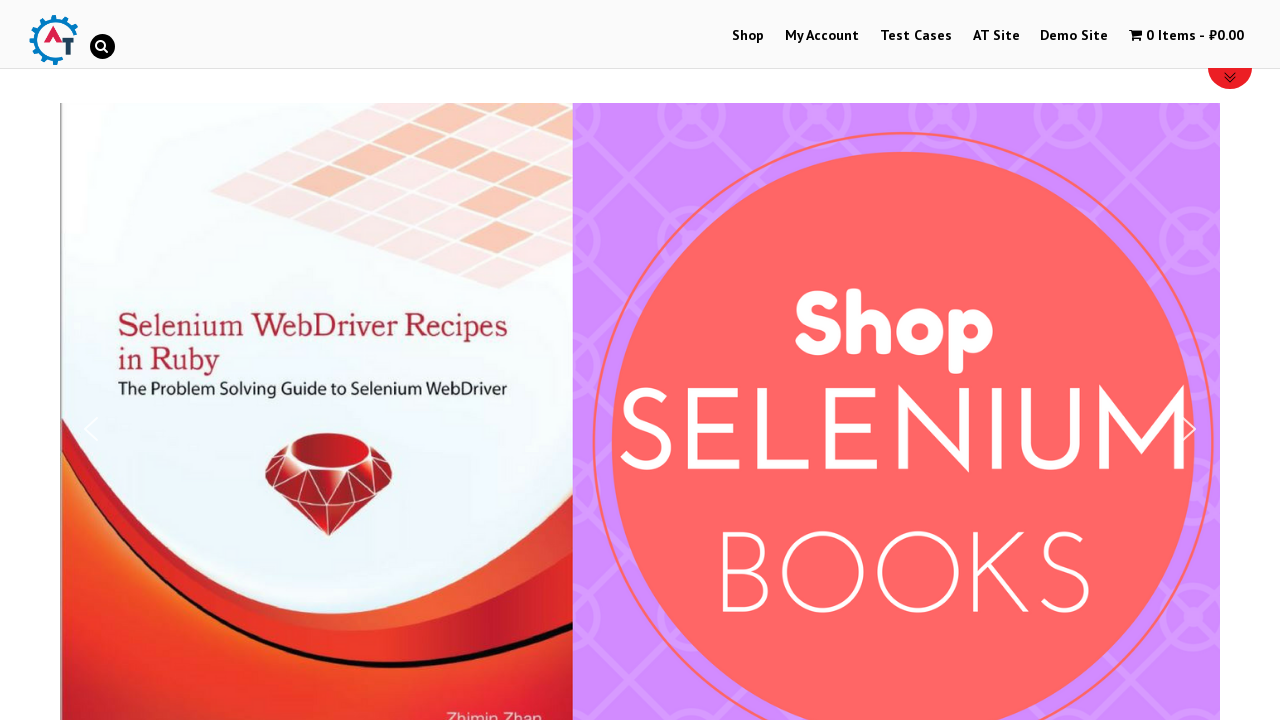

Clicked on the Shop menu link at (748, 36) on xpath=//*[@id='menu-item-40']/a
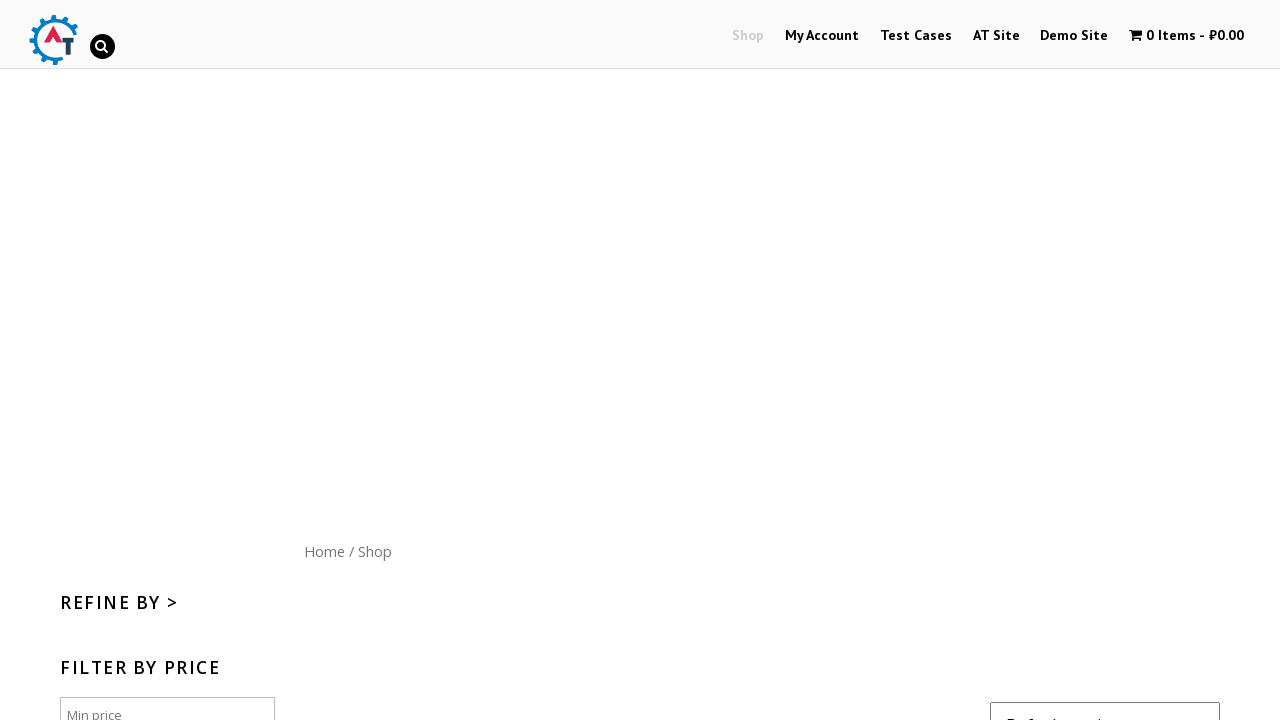

Waited for shop page to load and price filter widget to become visible
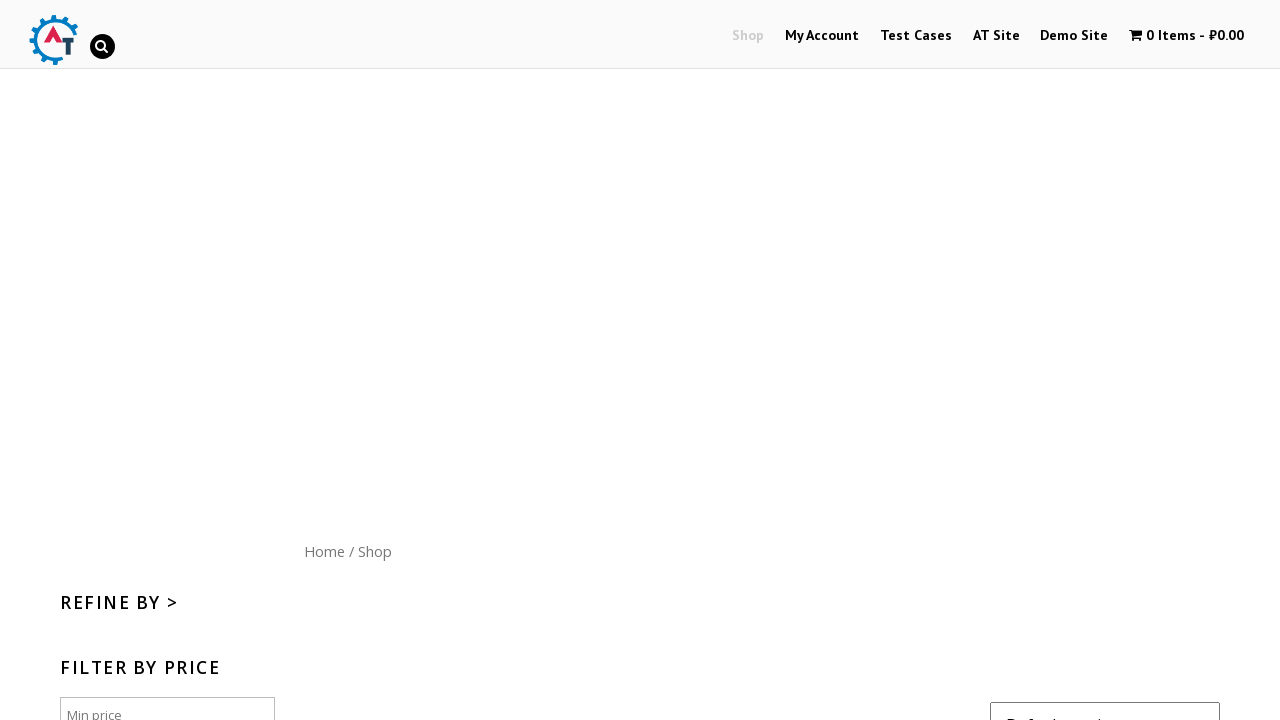

Clicked on the price filter slider handle to adjust max price at (102, 360) on #woocommerce_price_filter-2 .price_slider_amount .button
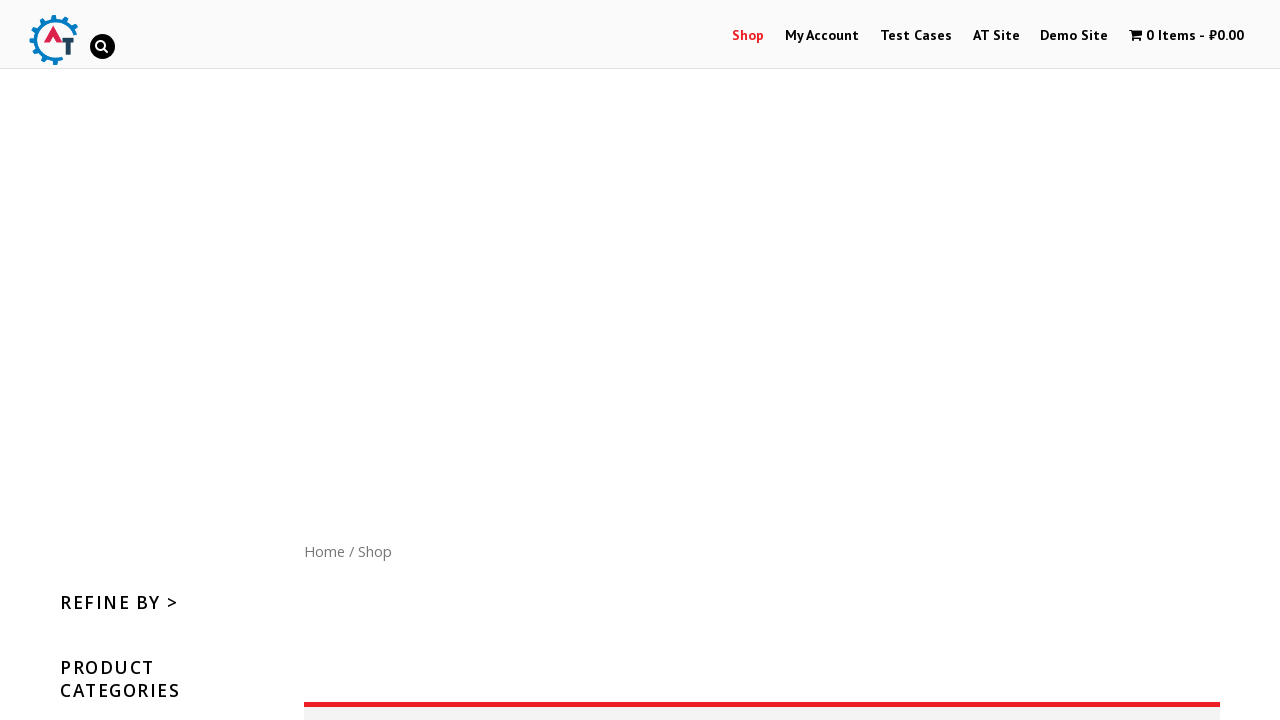

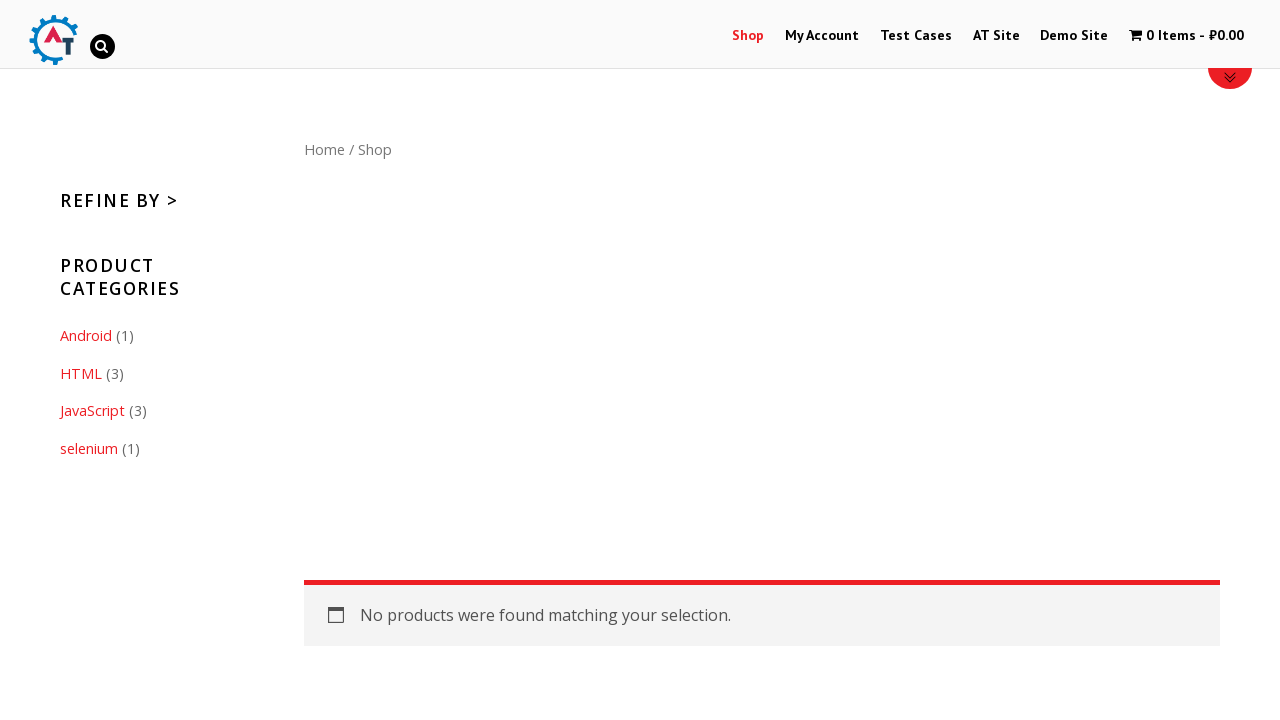